Tests clicking a button that triggers a confirm dialog, accepting it and verifying the confirmation message

Starting URL: https://acctabootcamp.github.io/site/examples/alerts_popups

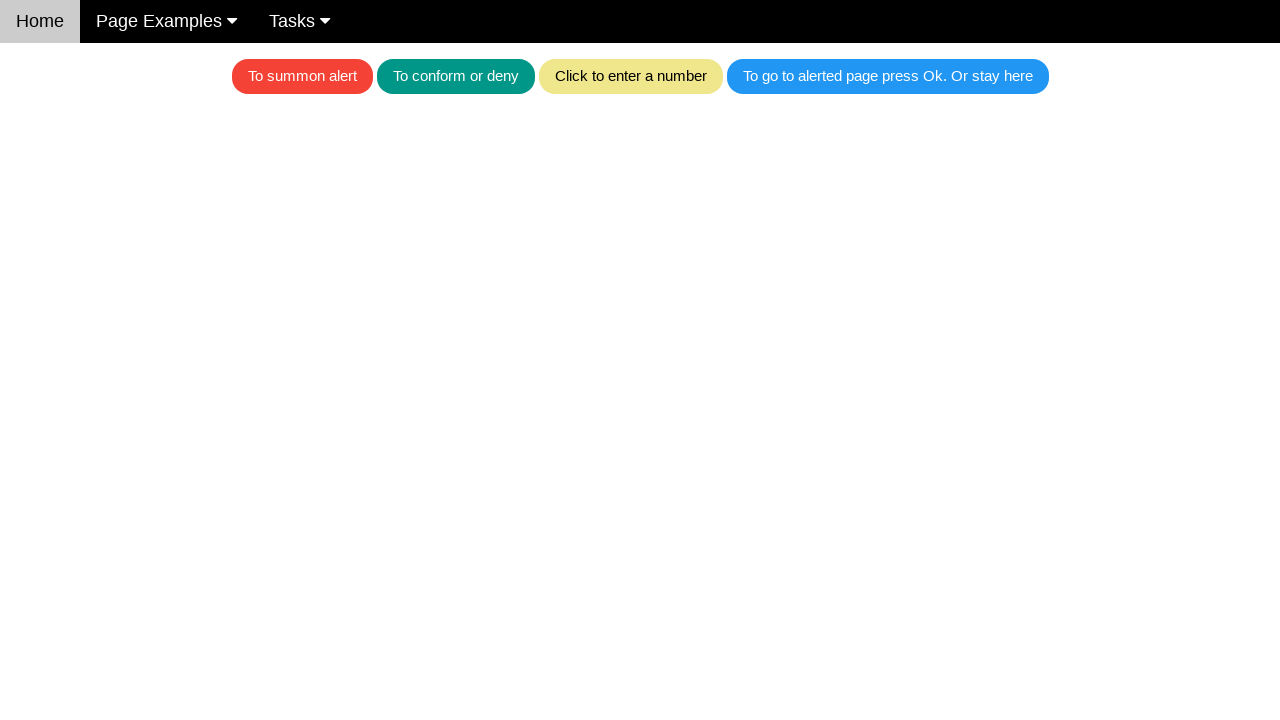

Set up dialog handler to accept confirm dialogs
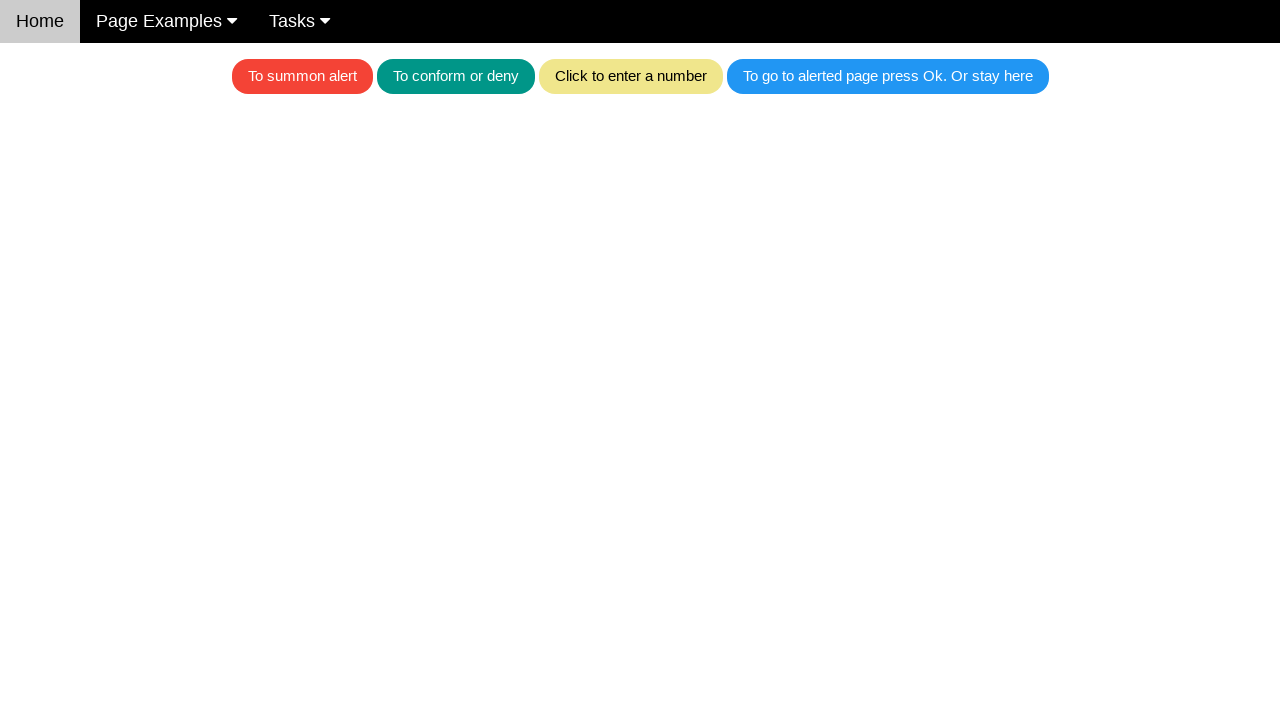

Clicked teal button to trigger confirm dialog at (456, 76) on .w3-teal
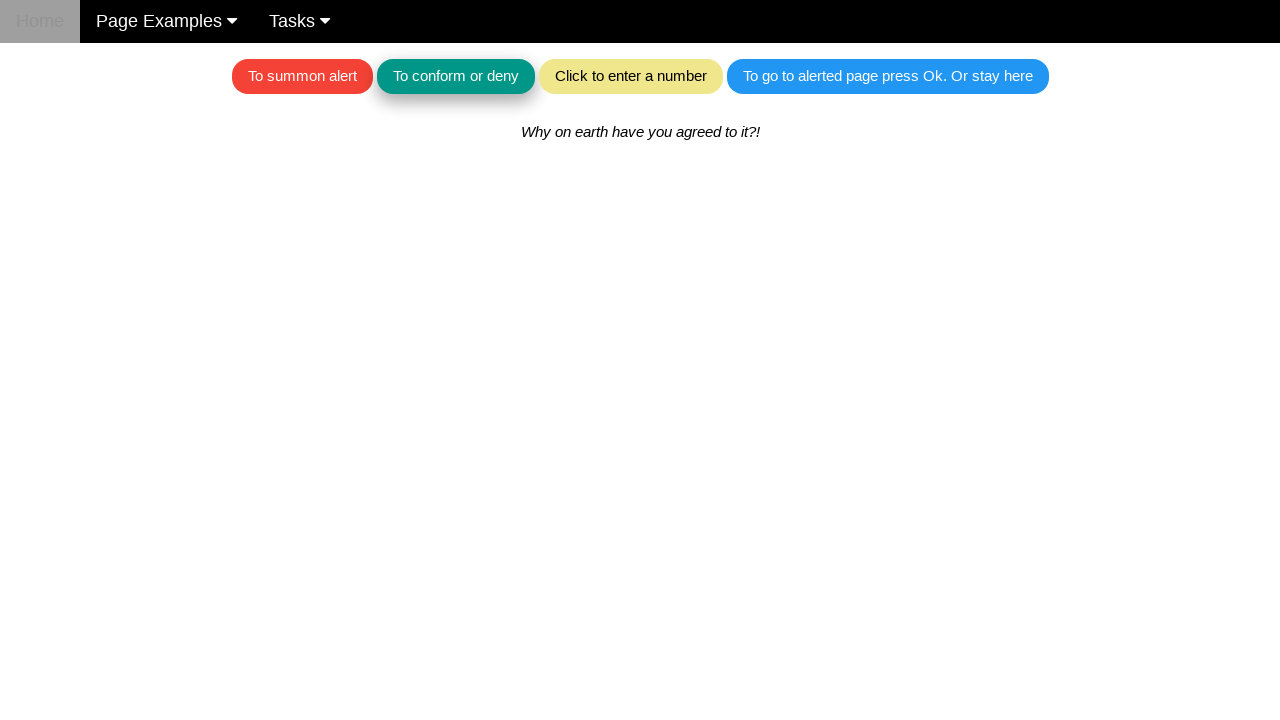

Waited for confirmation message to appear
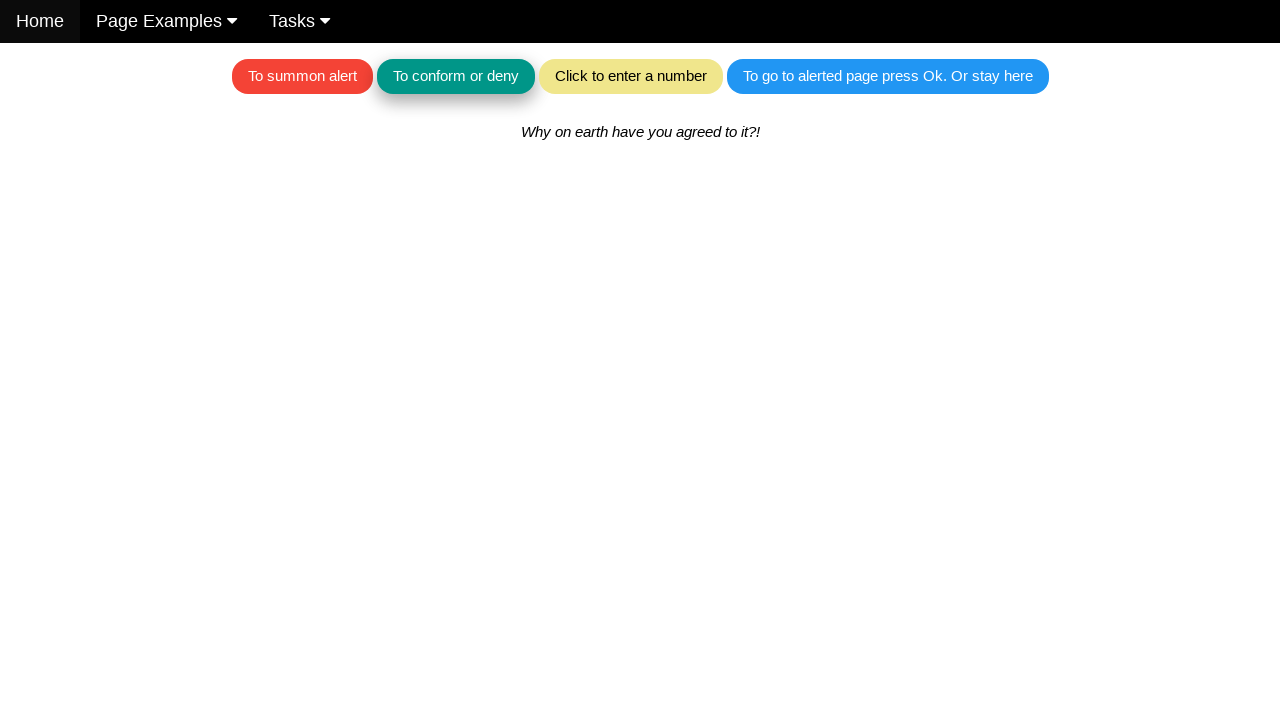

Verified confirmation message: 'Why on earth have you agreed to it?!'
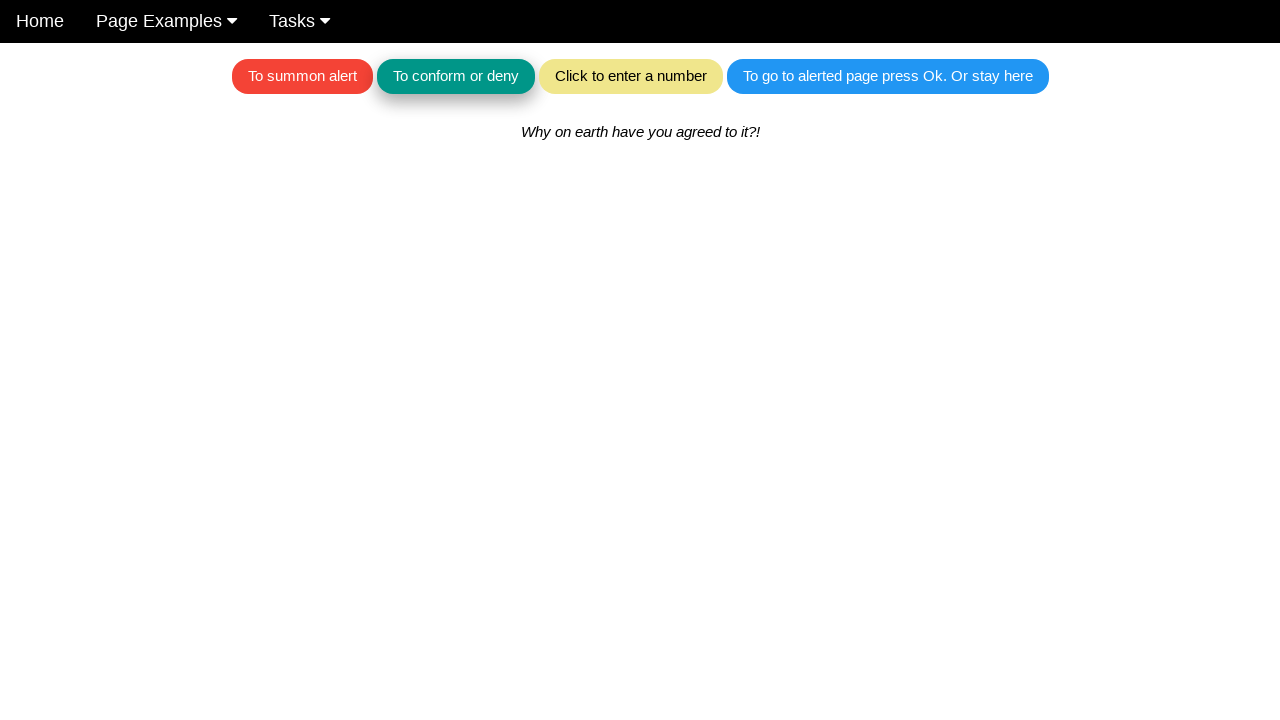

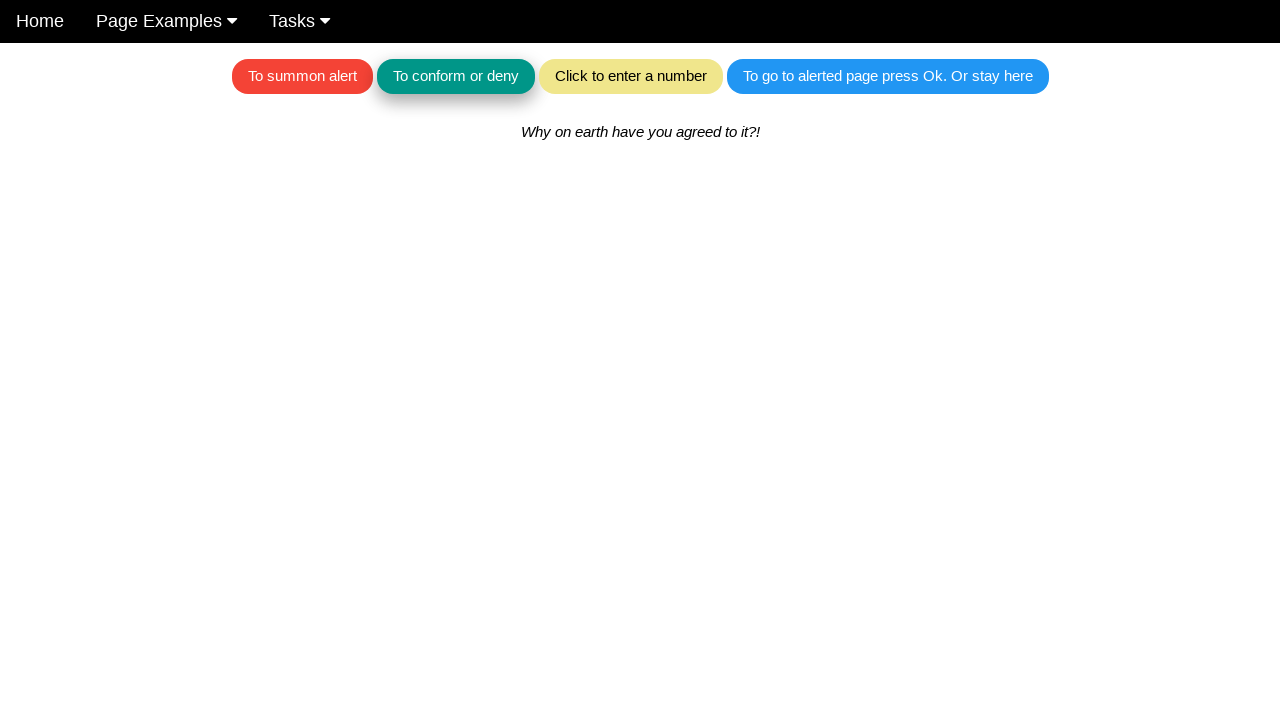